Verifies that the BlazeDemo home page loads successfully by checking the page title contains "BlazeDemo"

Starting URL: https://blazedemo.com/

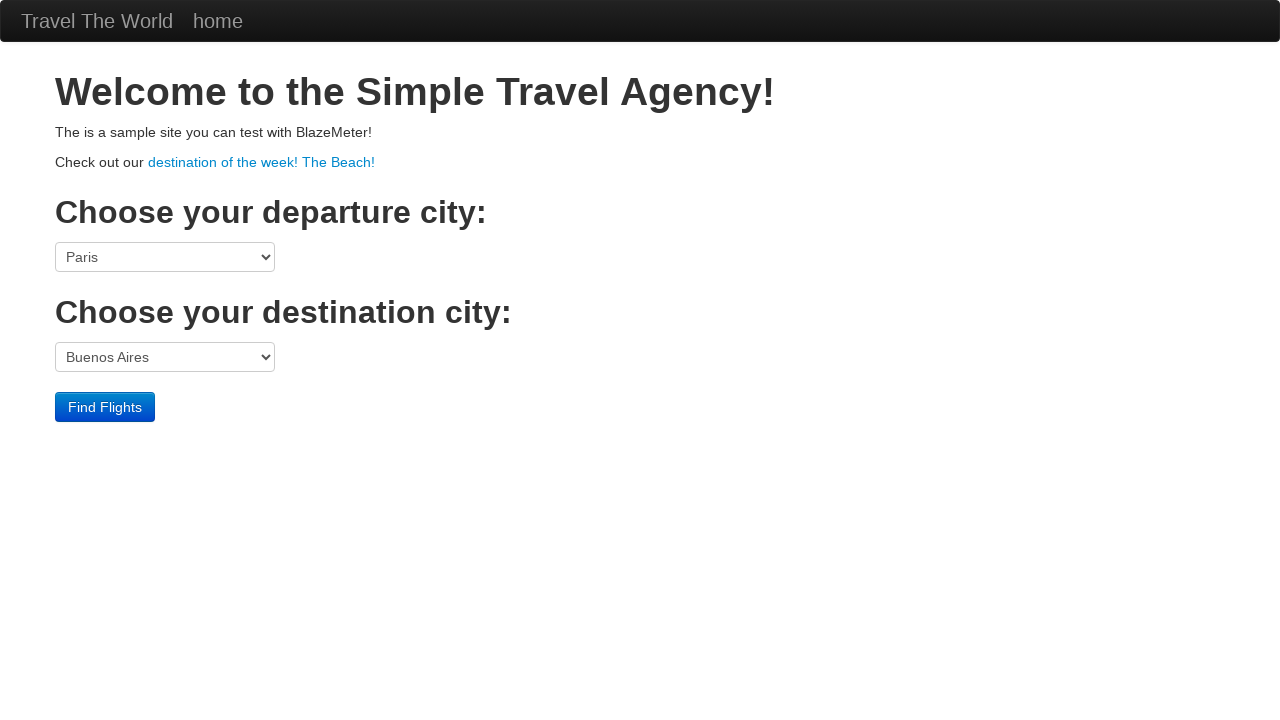

Navigated to BlazeDemo home page at https://blazedemo.com/
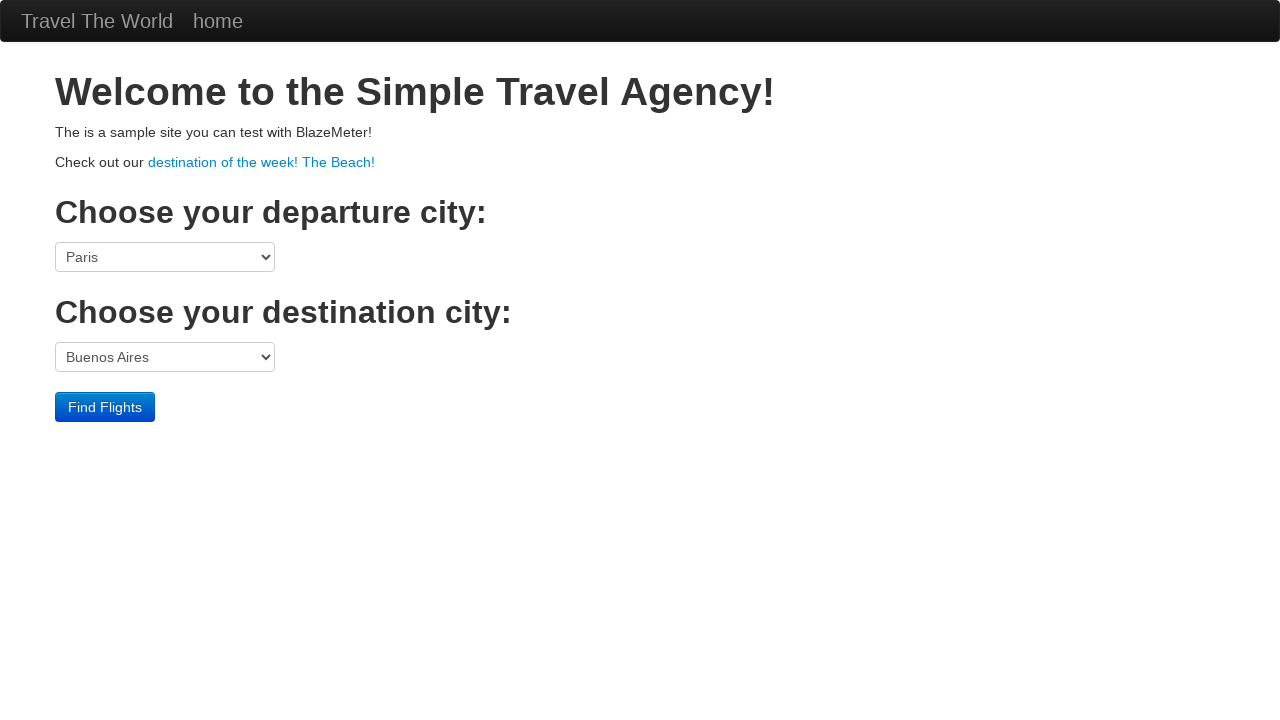

Verified that page title contains 'BlazeDemo'
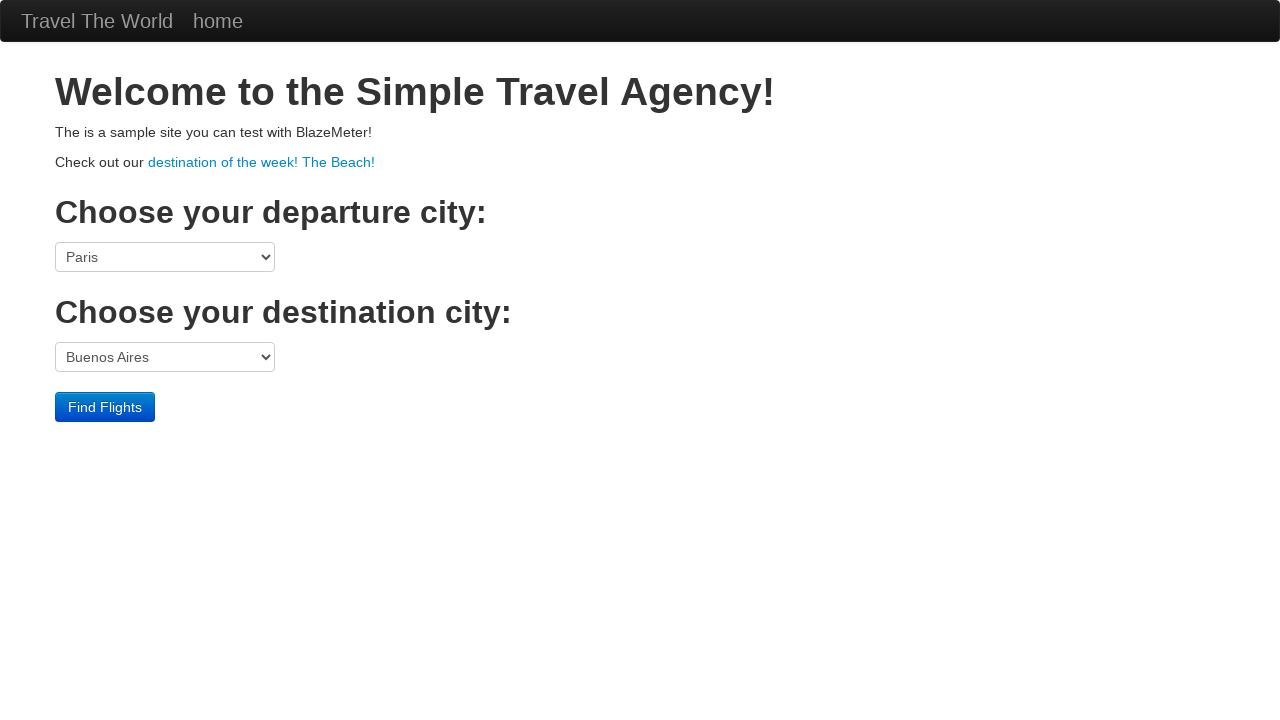

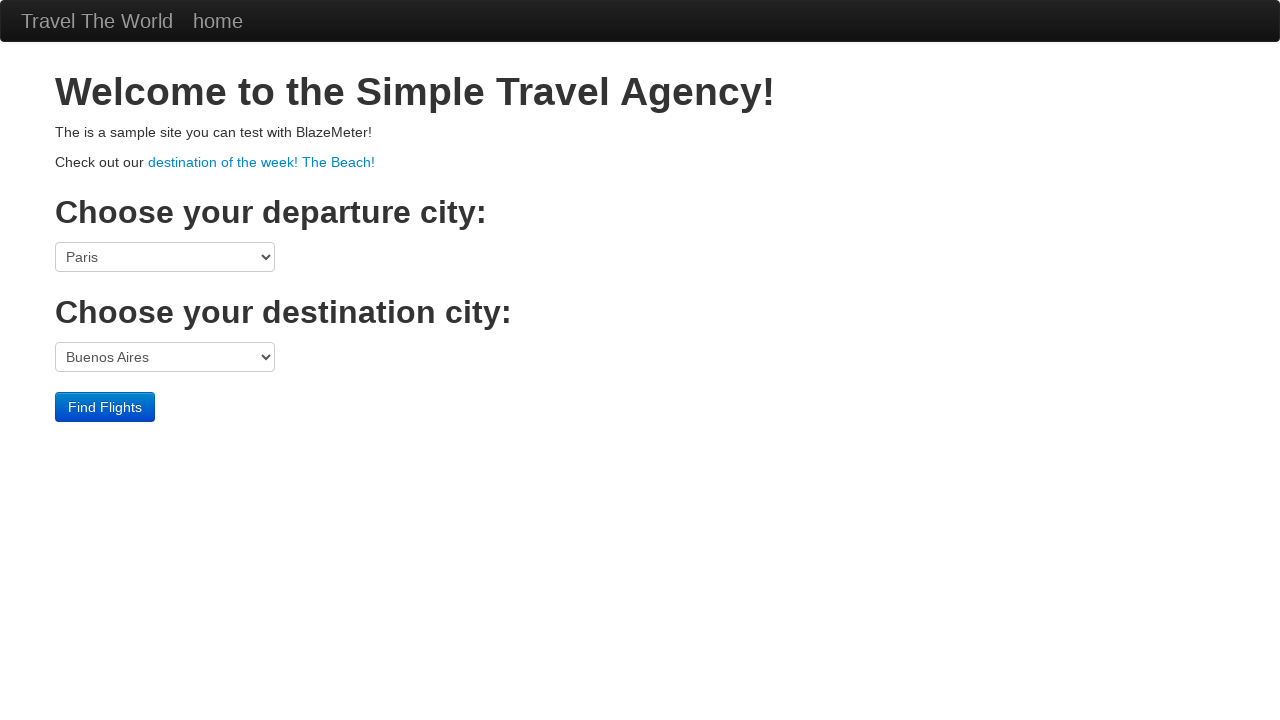